Tests that the right side advertisement is displayed after clicking on the Elements section

Starting URL: https://demoqa.com/

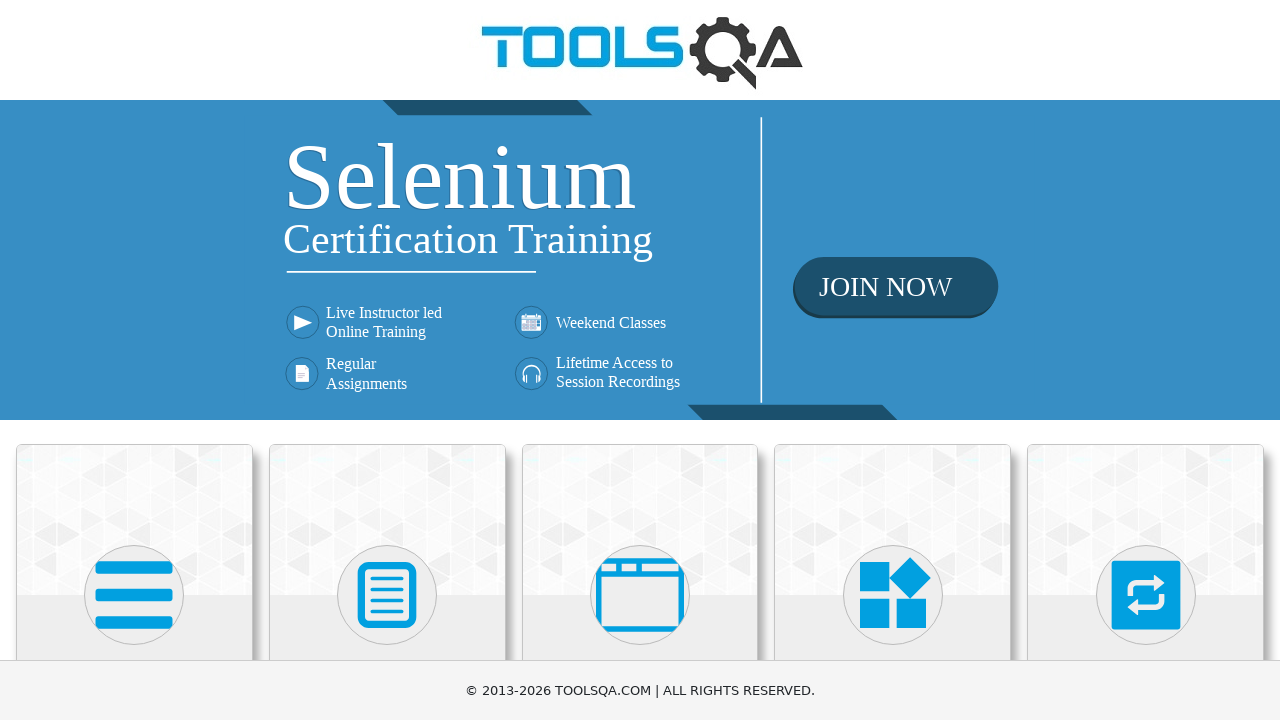

Clicked on Elements heading at (134, 360) on xpath=//h5[contains(text(),'Elements')]
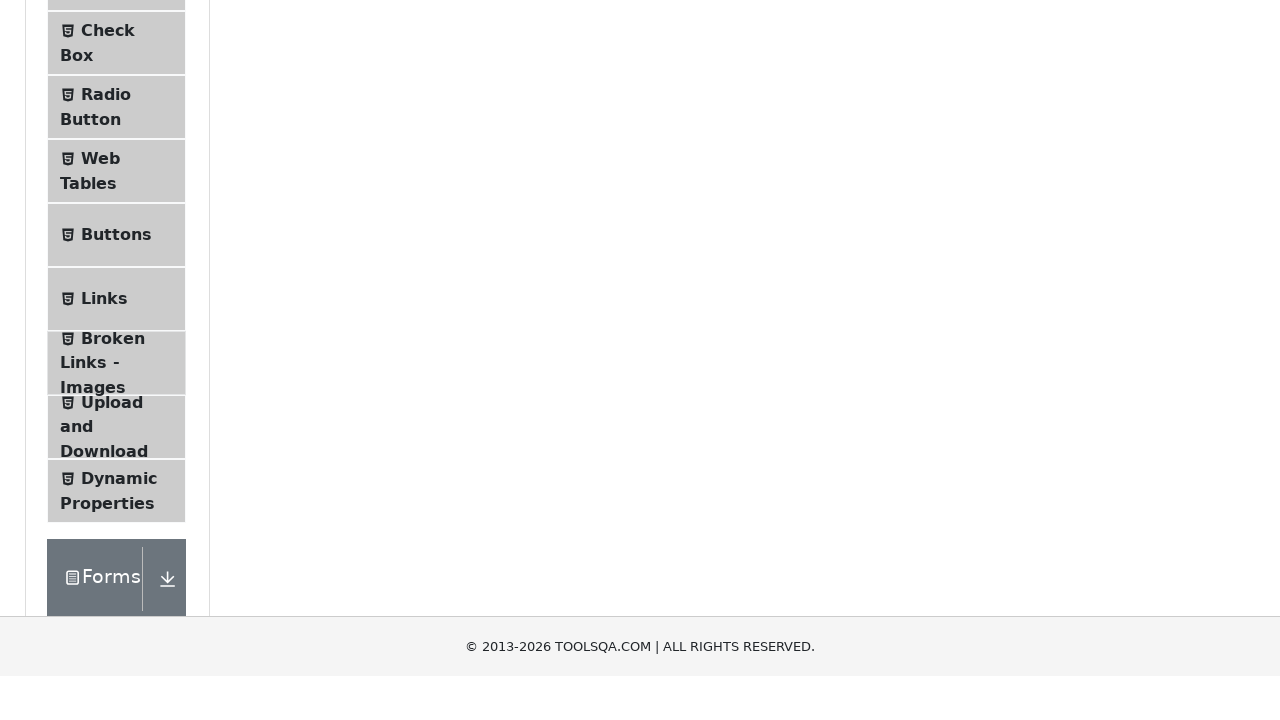

Right side advertisement is now visible
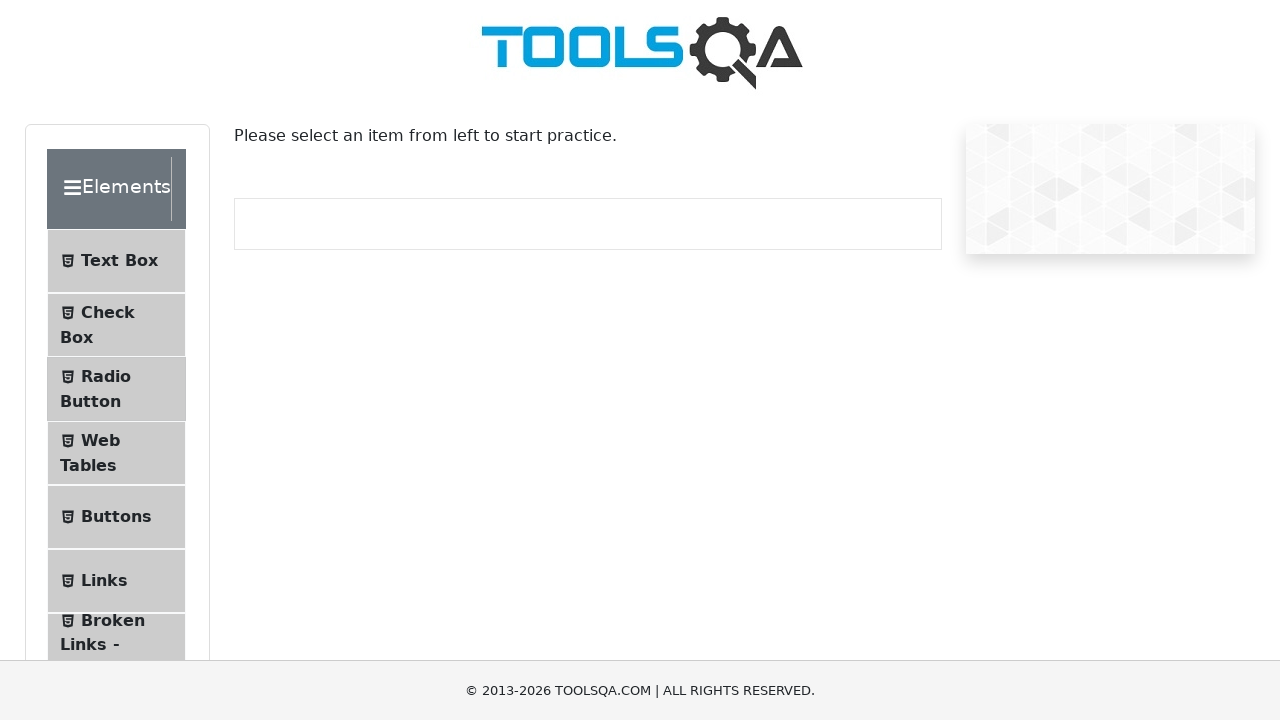

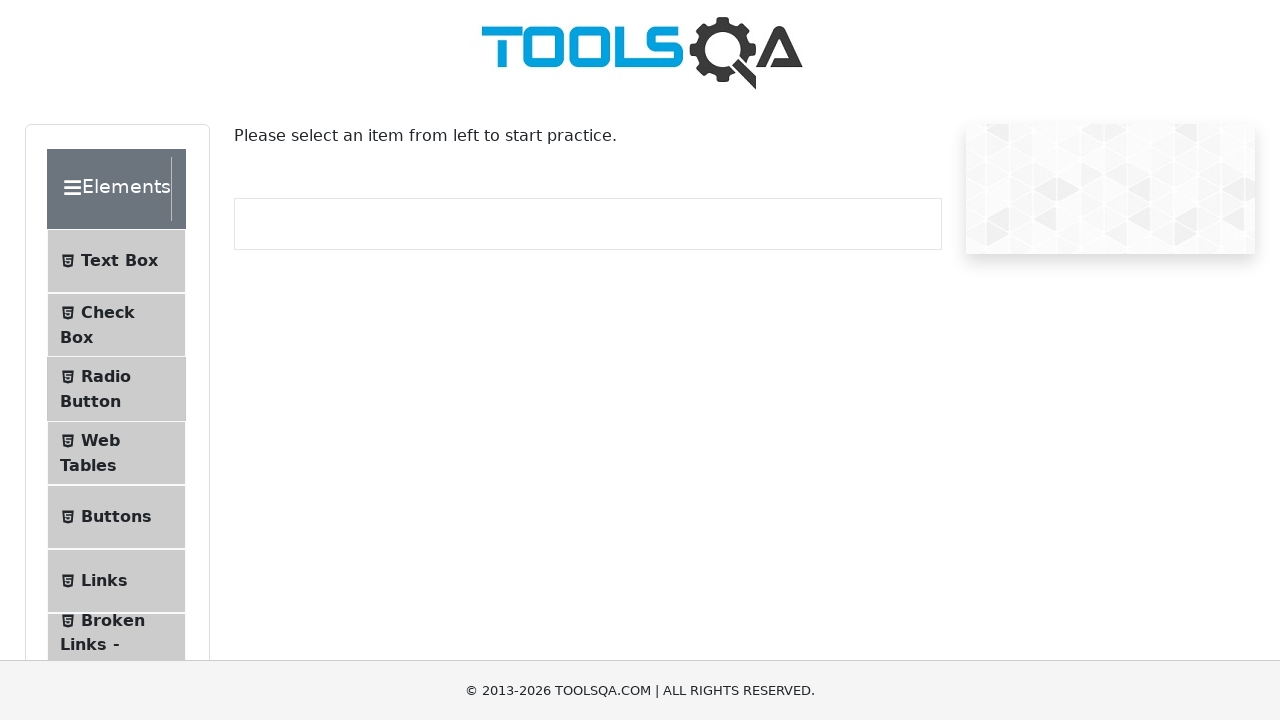